Tests jQuery UI drag and drop functionality by dragging an element and dropping it onto a target, then navigates to the Blog page

Starting URL: https://jqueryui.com/droppable/

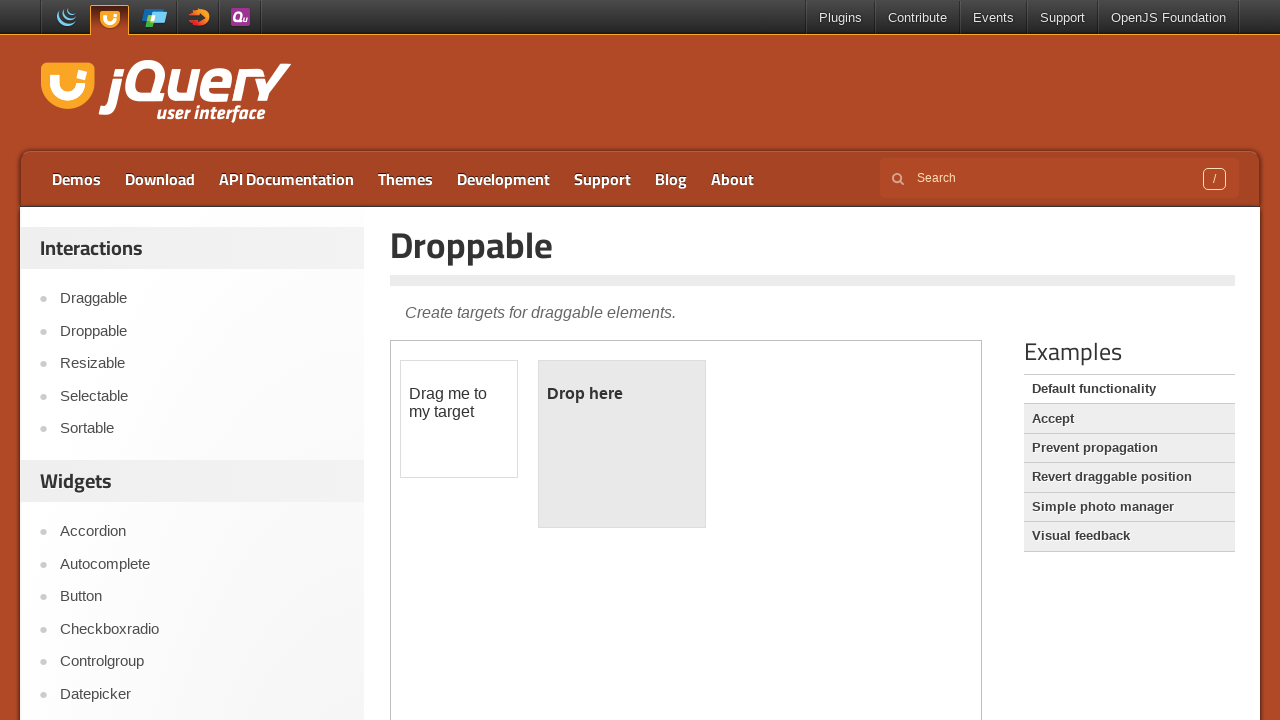

Located the demo iframe containing drag and drop functionality
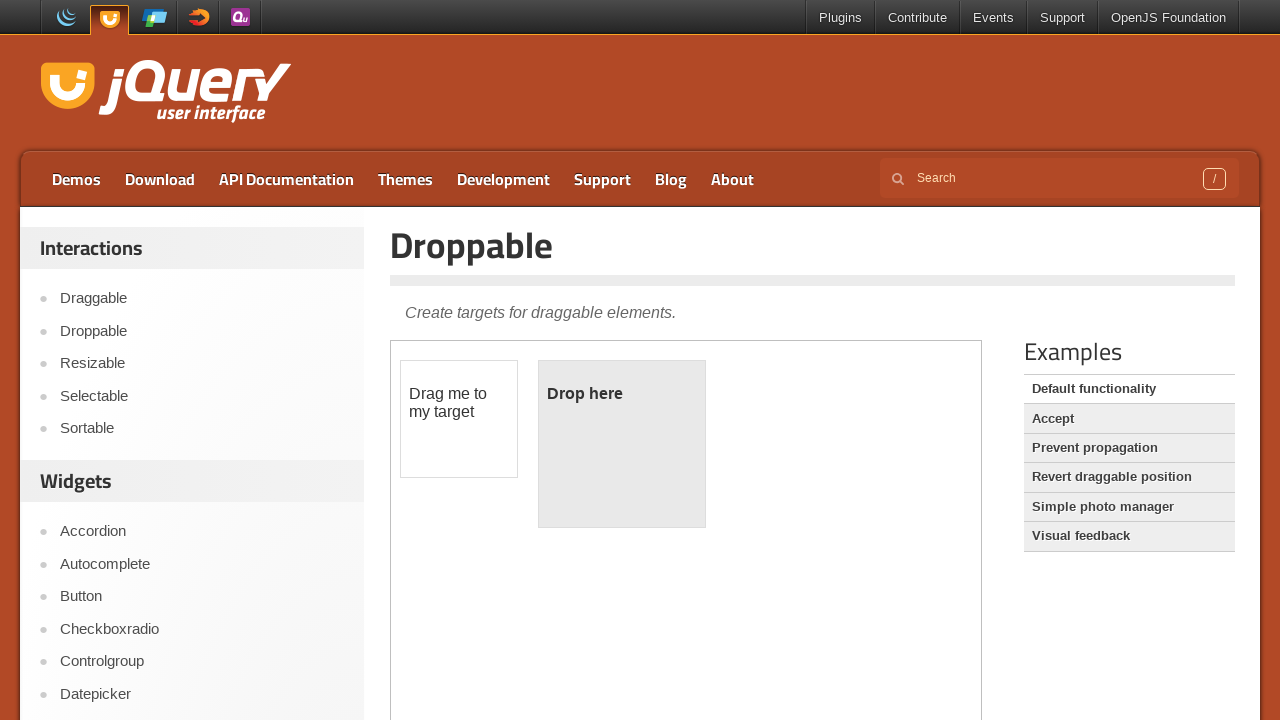

Located the draggable element
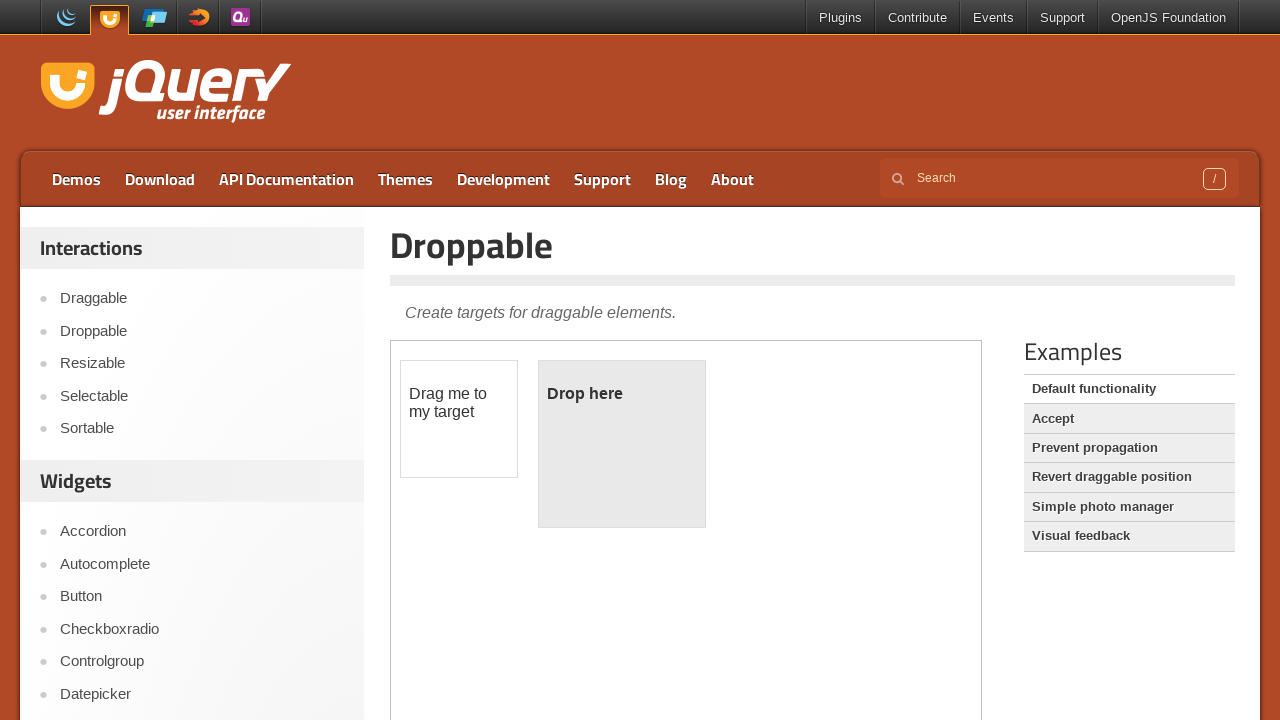

Located the droppable target element
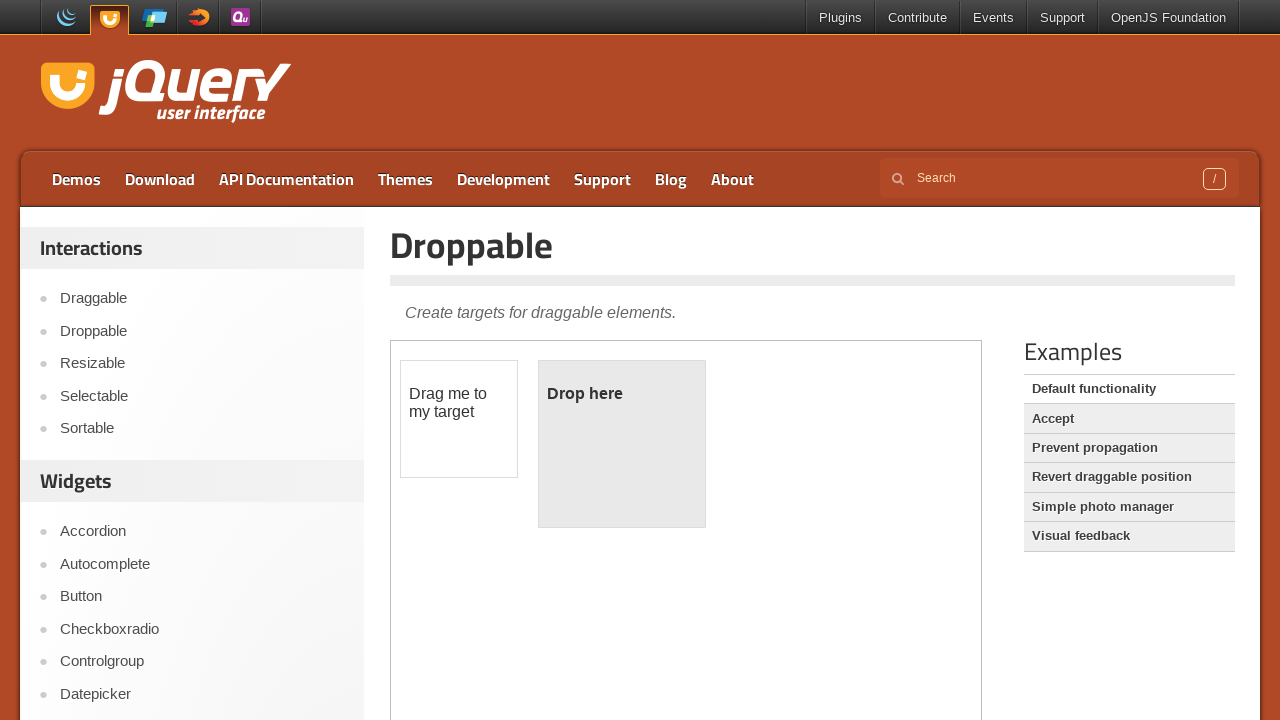

Dragged the draggable element and dropped it onto the droppable target at (622, 444)
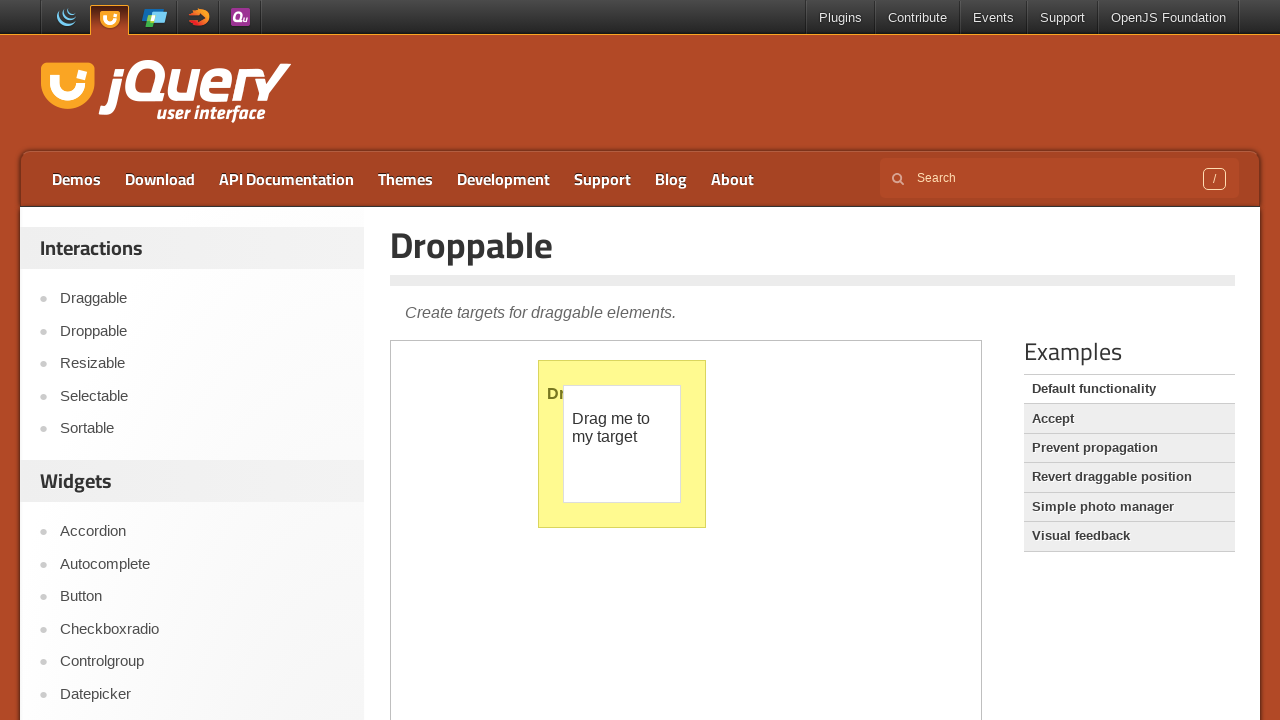

Clicked on the Blog link to navigate to the Blog page at (671, 179) on a:text('Blog')
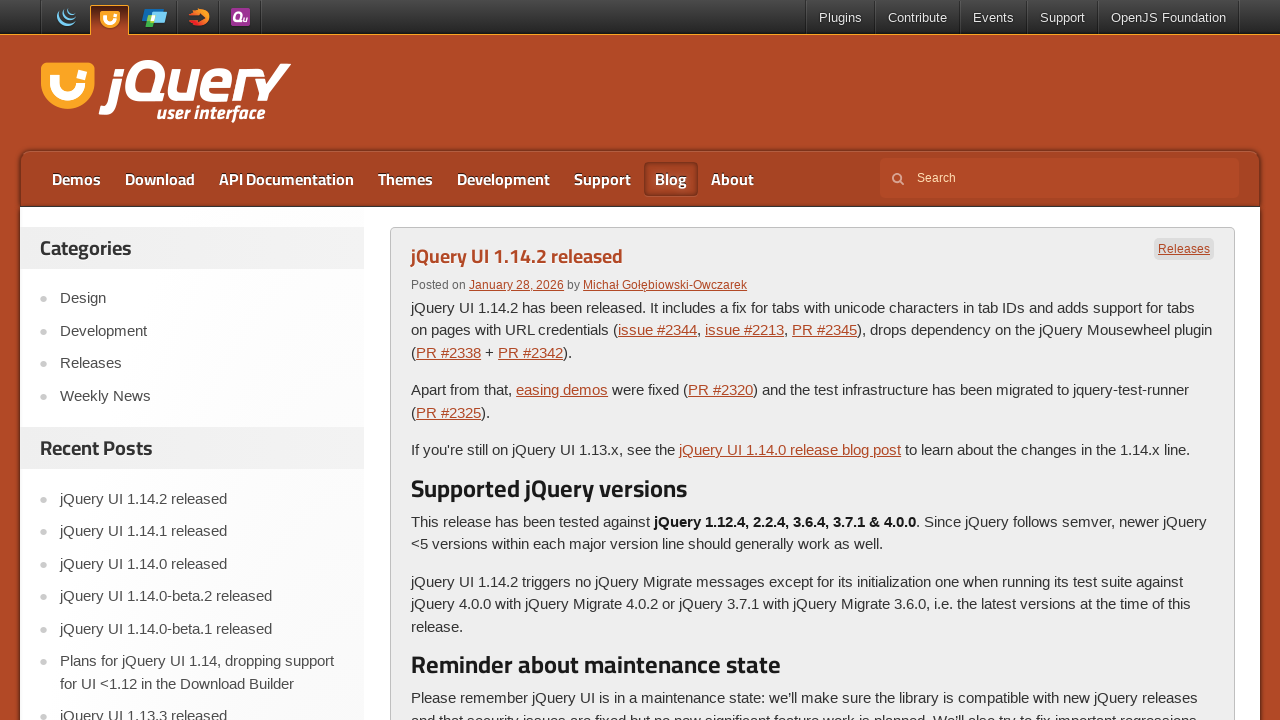

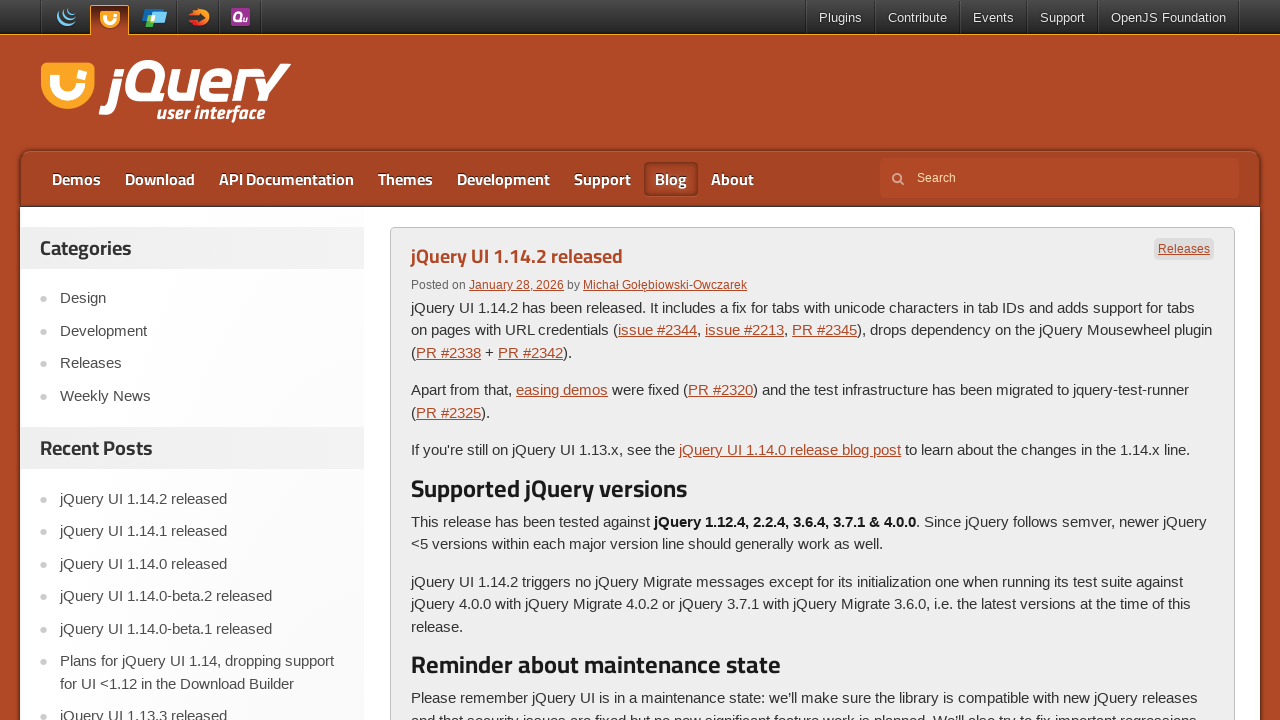